Navigates to the Fidentity main website homepage and loads the page

Starting URL: https://www.fidentity.com/

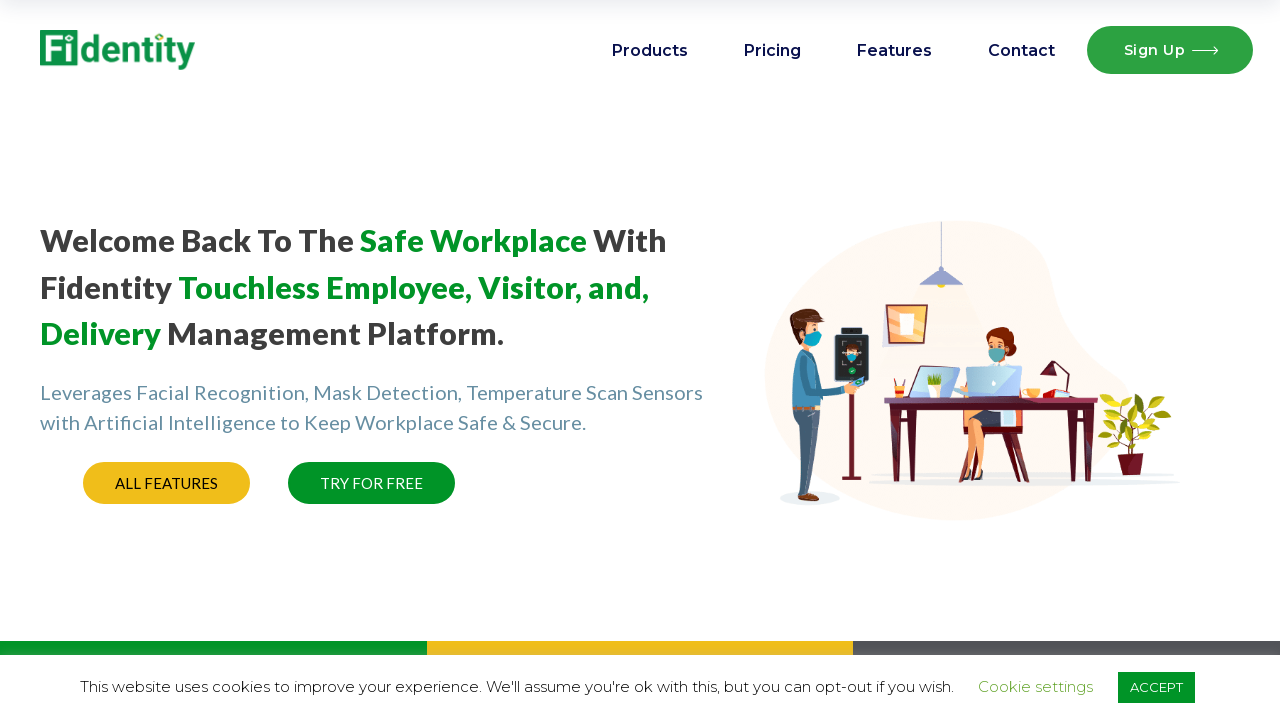

Waited for Fidentity homepage to load (domcontentloaded state)
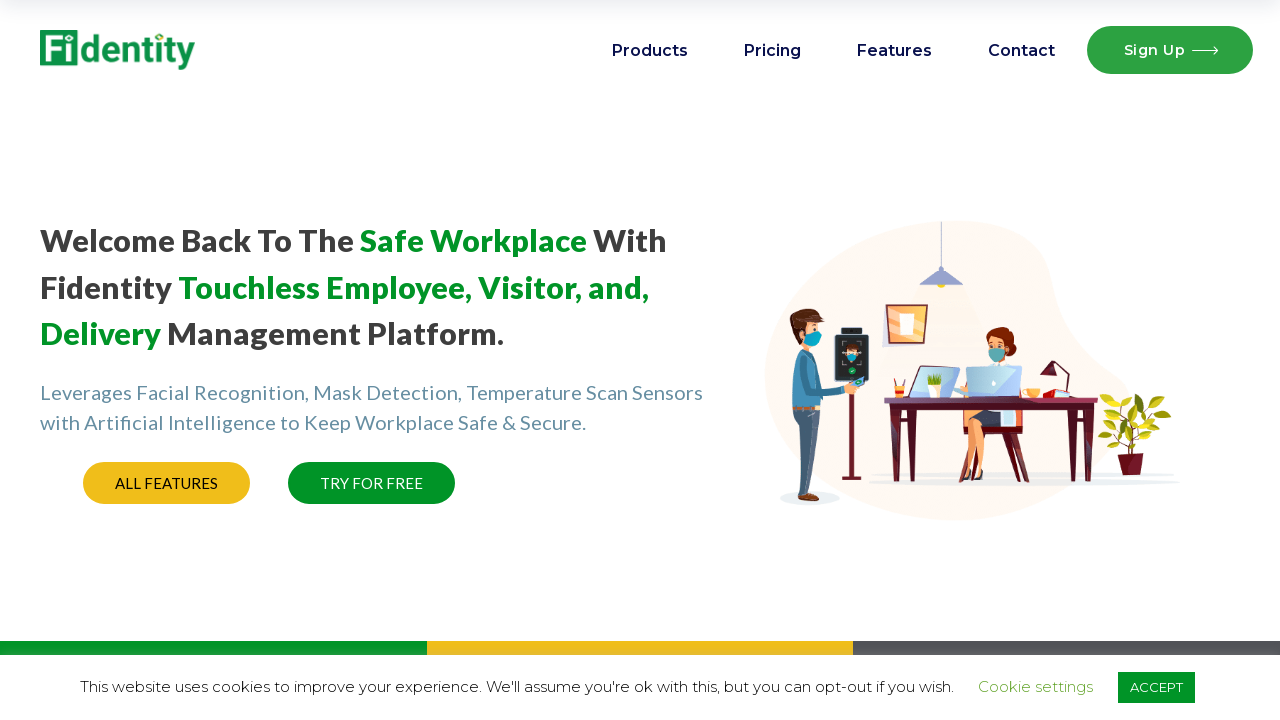

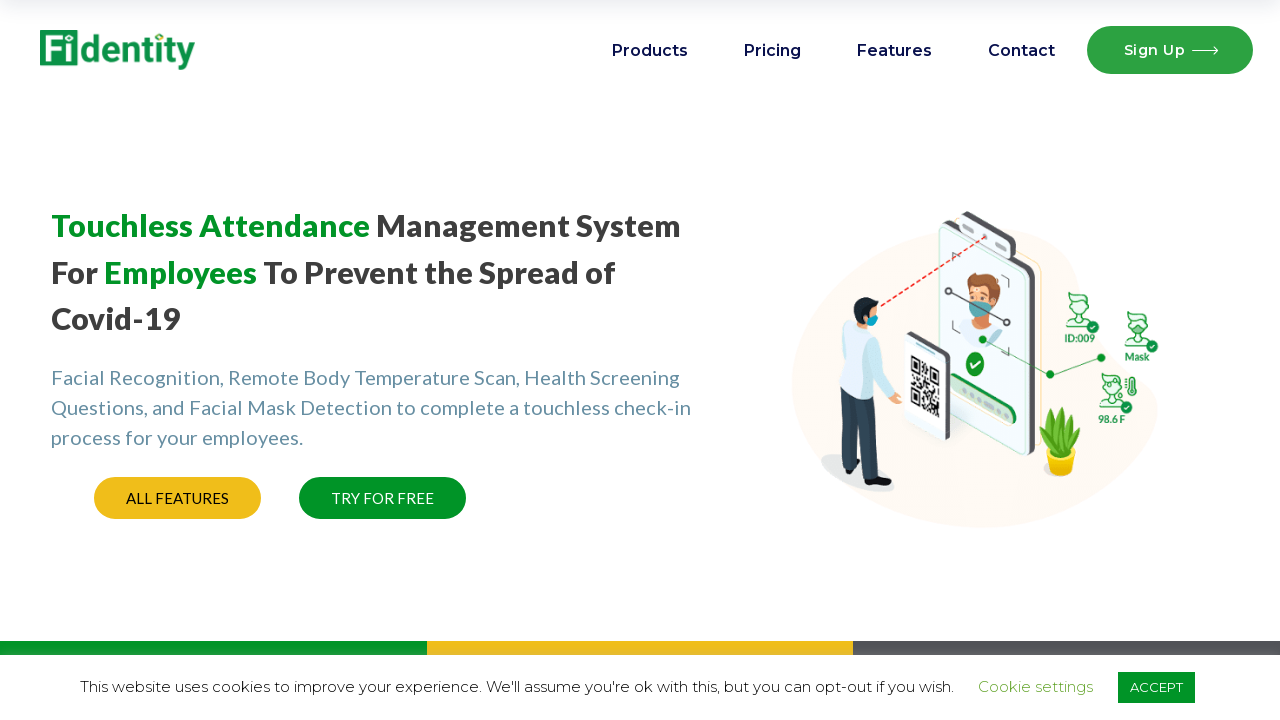